Navigates to HDFC website homepage and verifies the page loads successfully

Starting URL: https://www.hdfc.com/

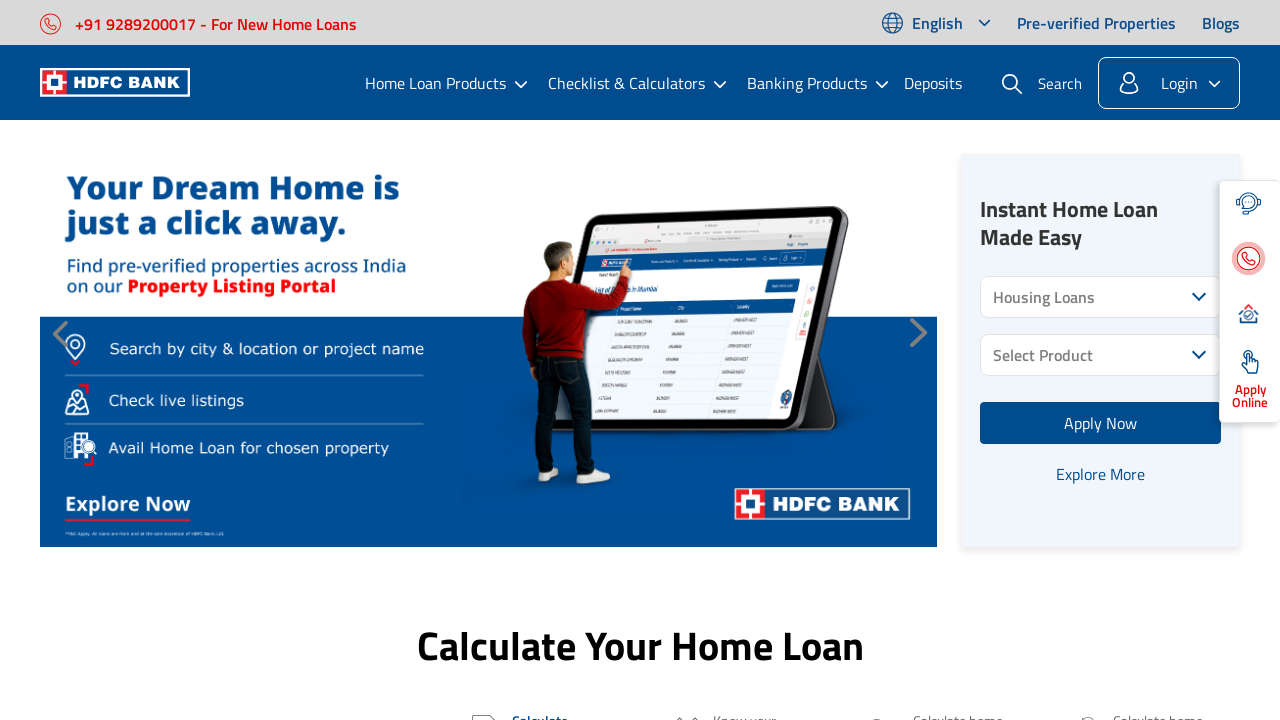

Waited for DOM content to be fully loaded
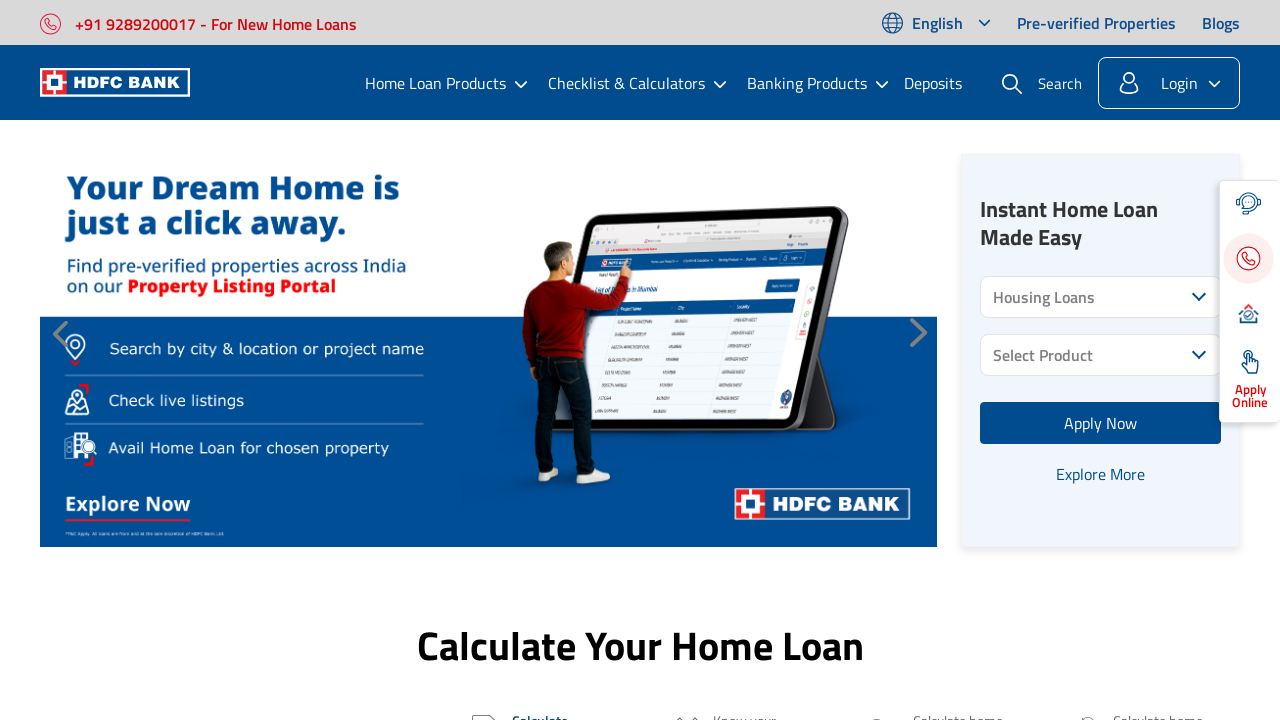

Verified body element is present on HDFC homepage
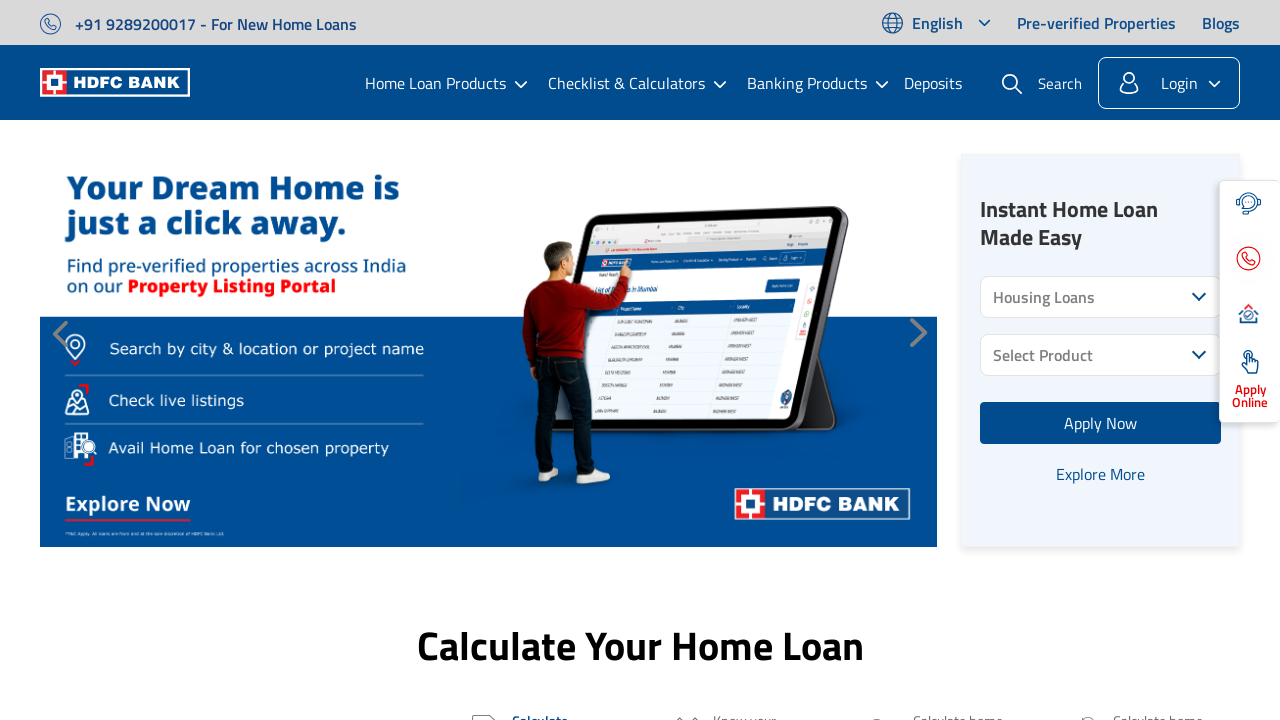

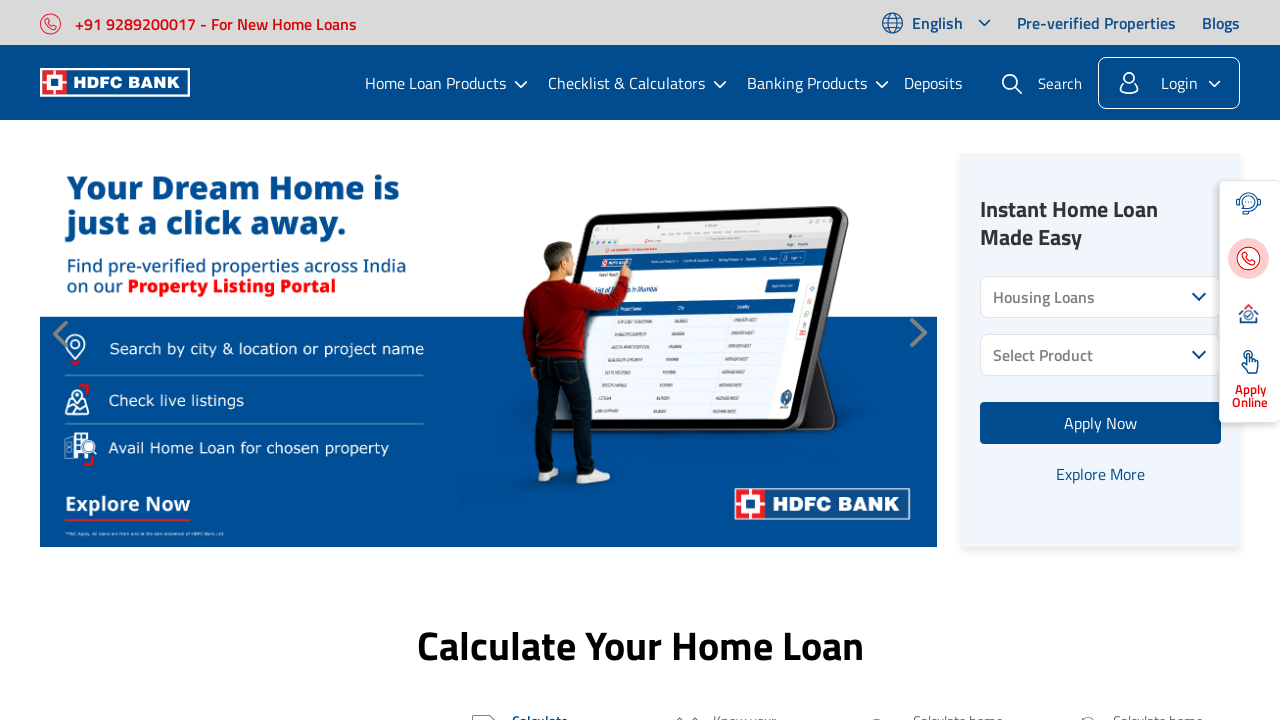